Navigates to a Selenium practice e-commerce page and waits for it to load. This is a minimal test demonstrating page navigation.

Starting URL: https://rahulshettyacademy.com/seleniumPractise/#/

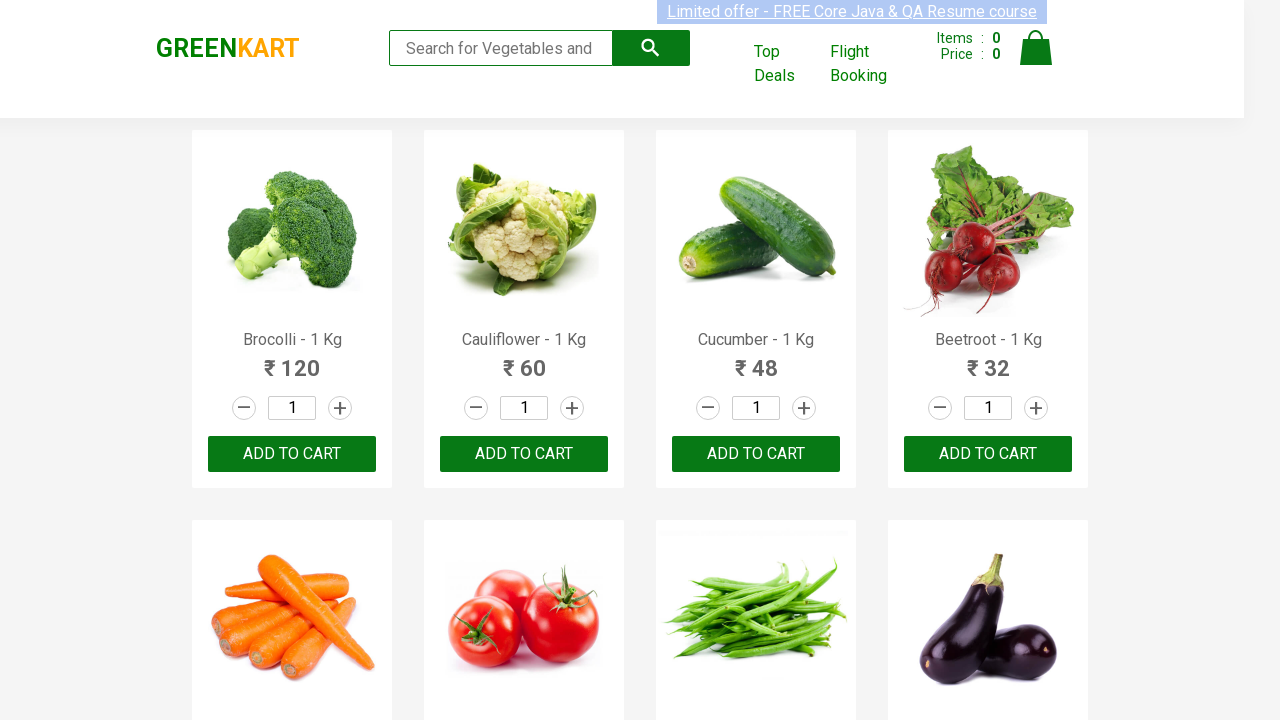

Navigated to Selenium practice e-commerce page
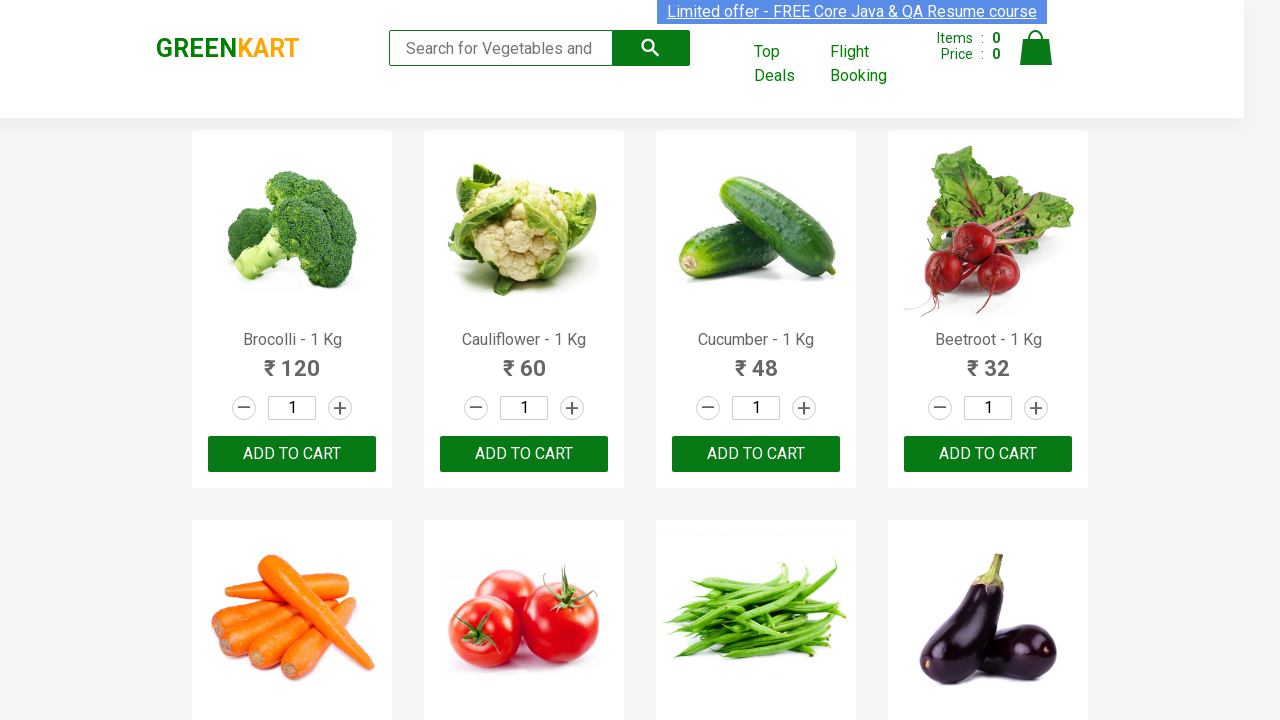

Page DOM content fully loaded
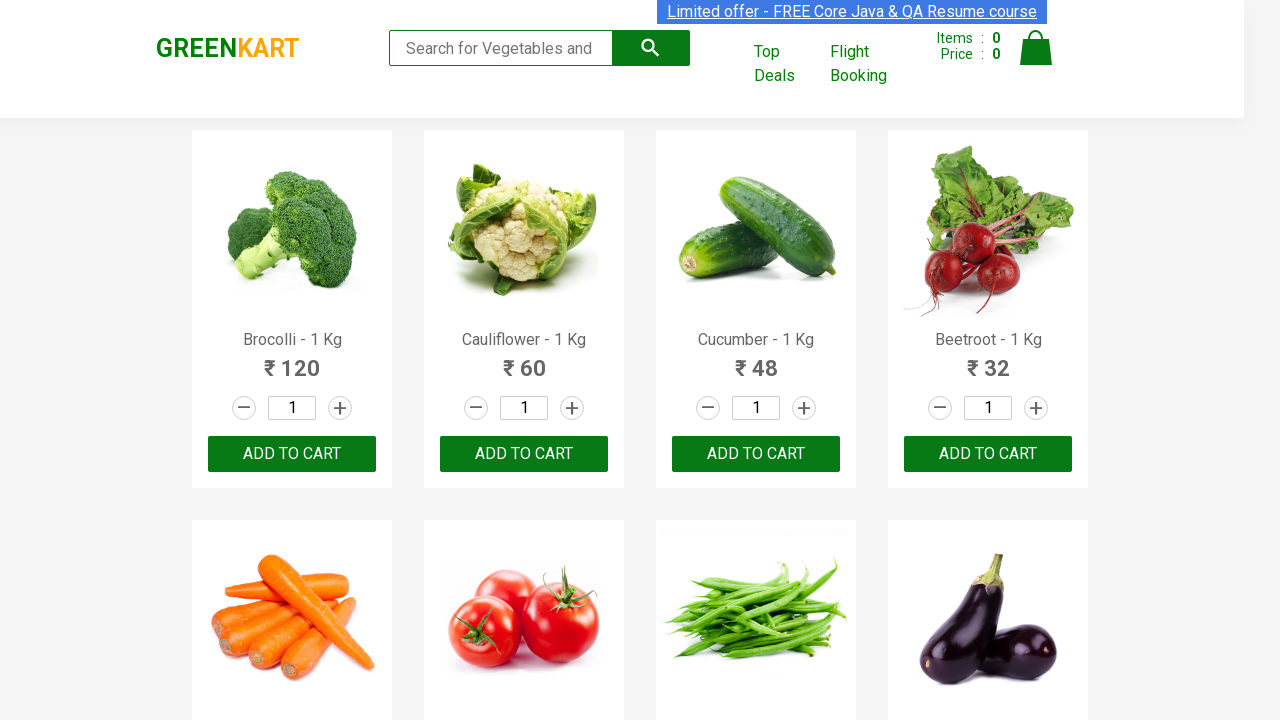

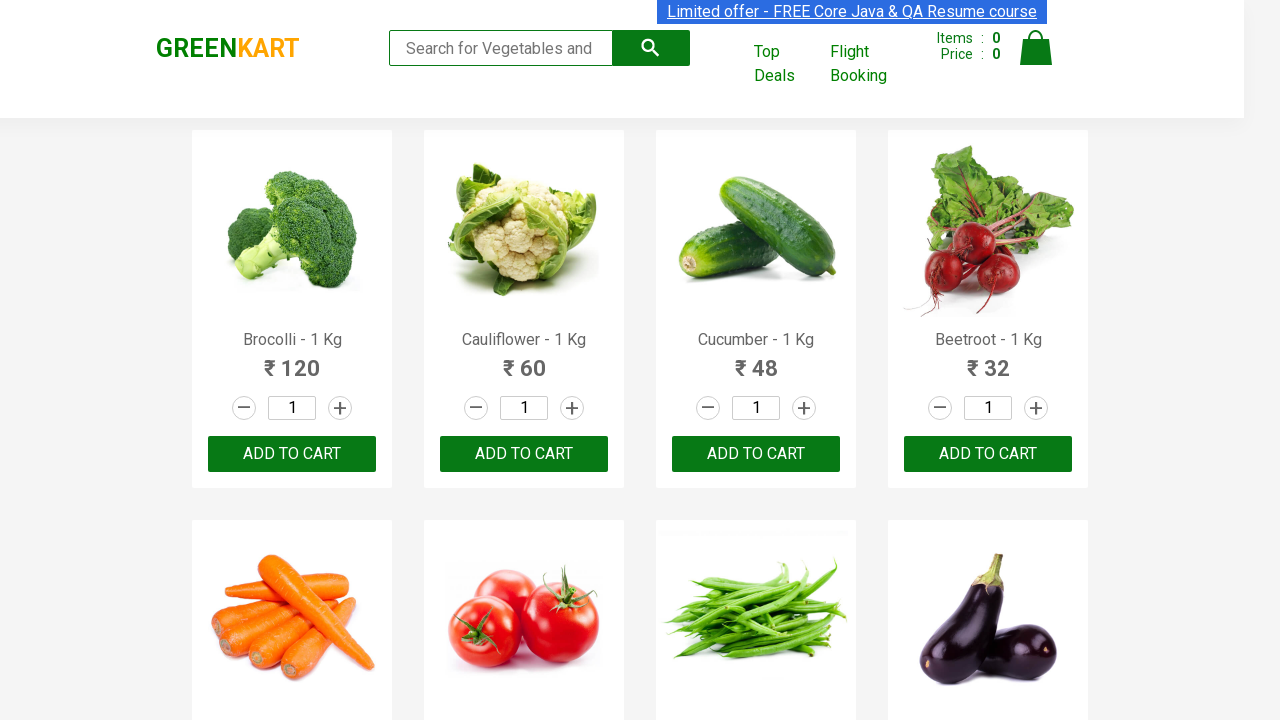